Tests iframe interaction on W3Schools tryit editor by switching to iframe, clicking a button inside it, then switching back to main content and clicking the theme toggle

Starting URL: https://www.w3schools.com/js/tryit.asp?filename=tryjs_myfirst

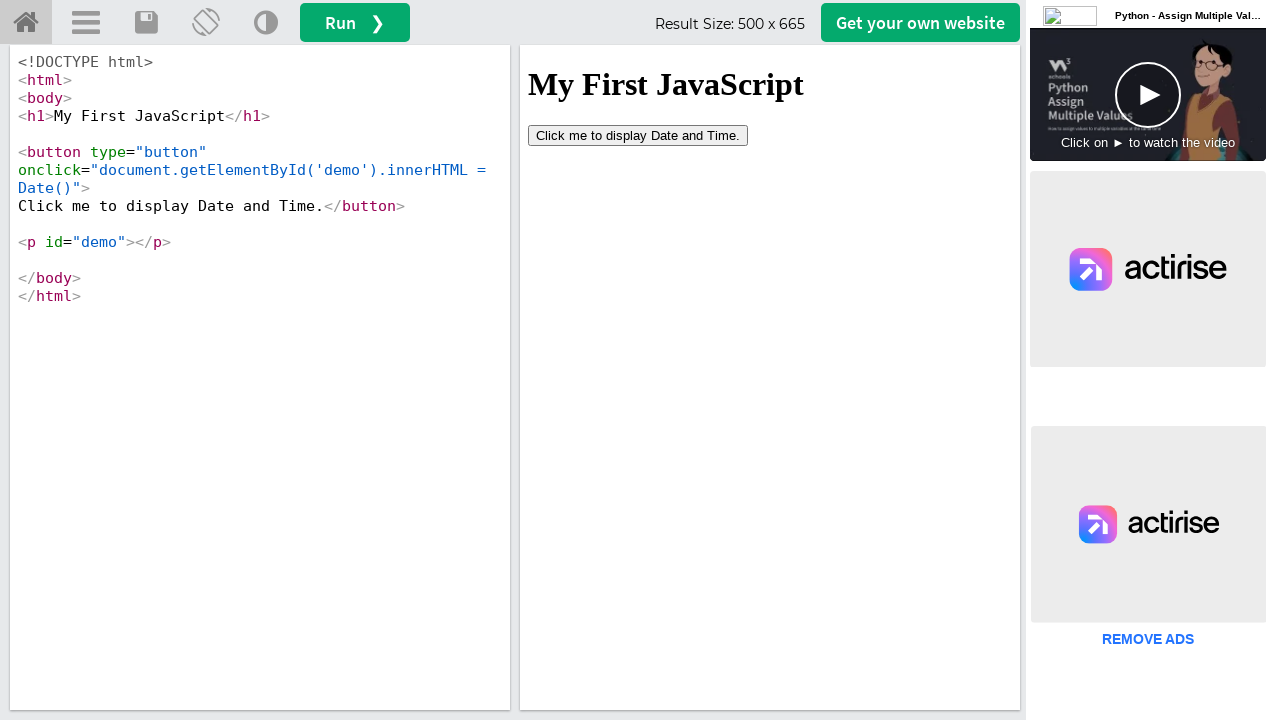

Switched to iframeResult iframe
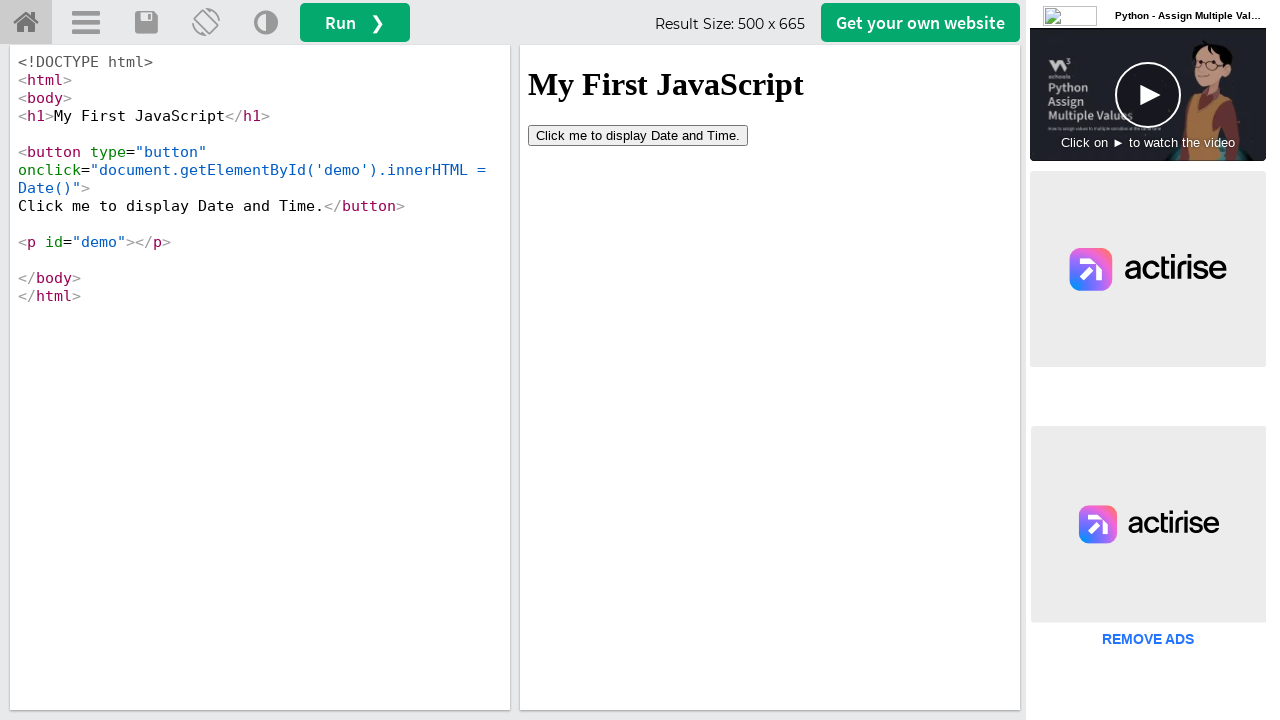

Clicked button inside iframe at (638, 135) on button[type='button']
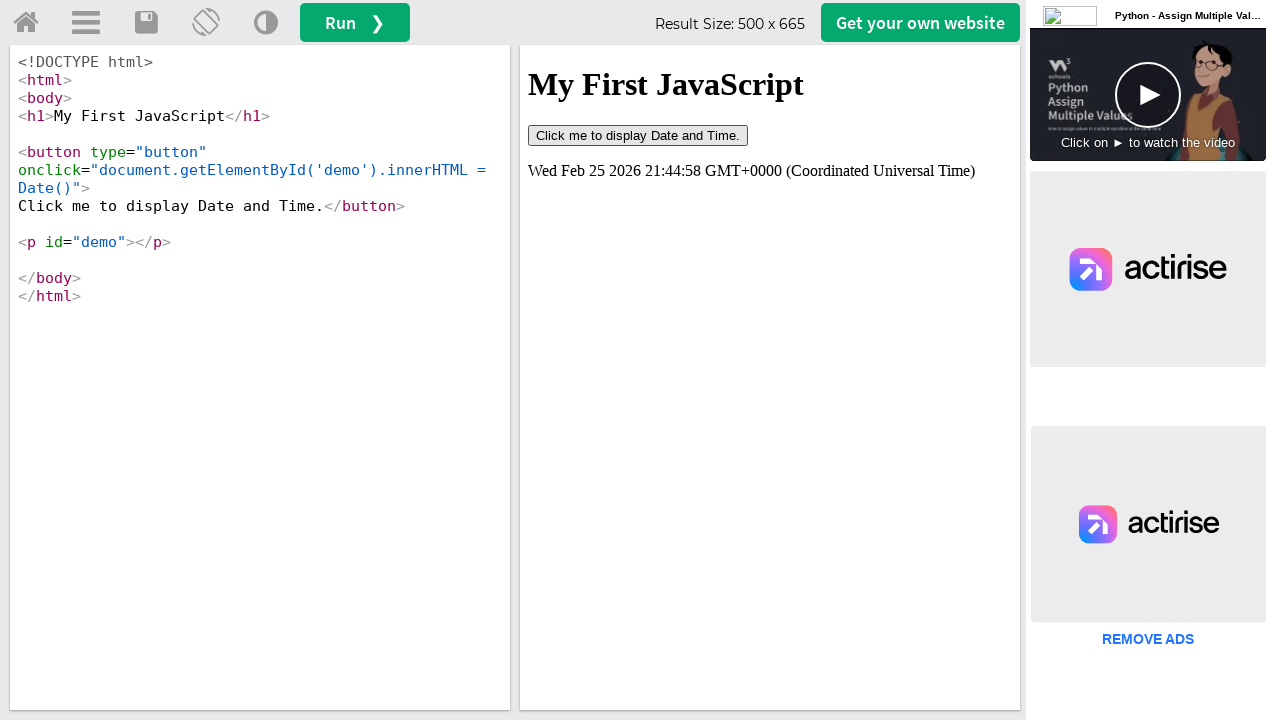

Clicked theme toggle button in main window at (266, 23) on a[title='Change Theme']
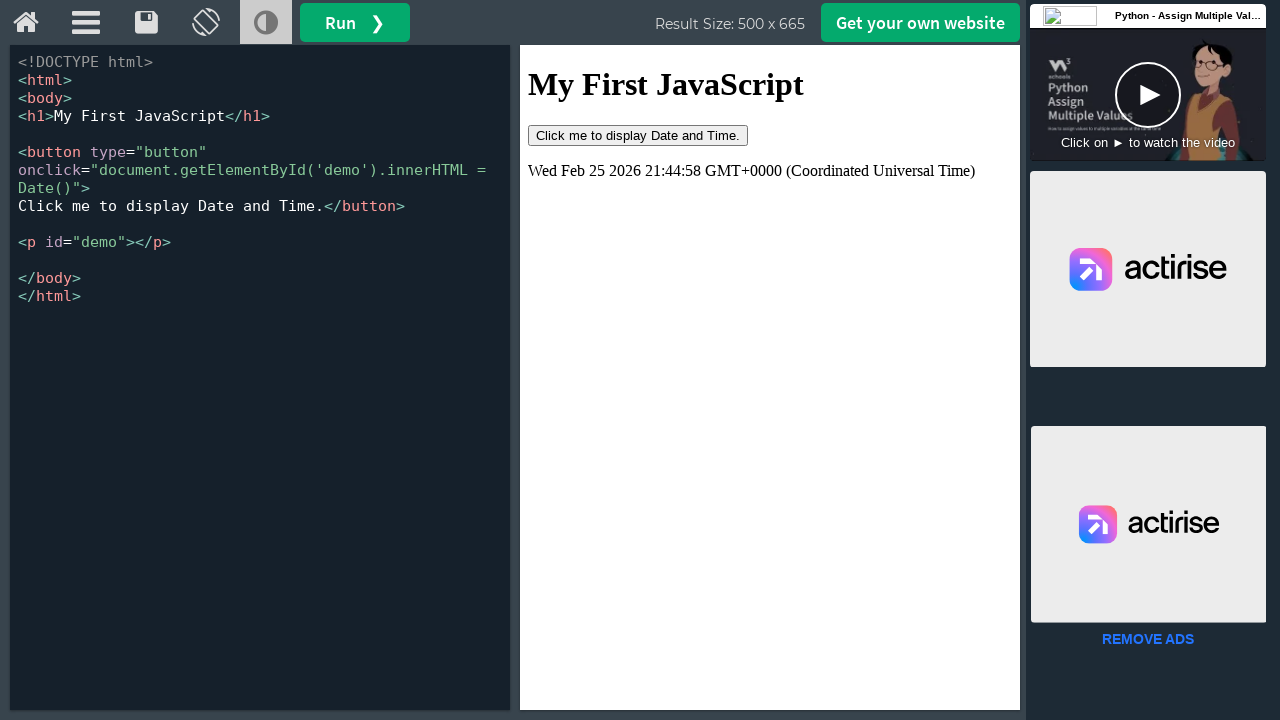

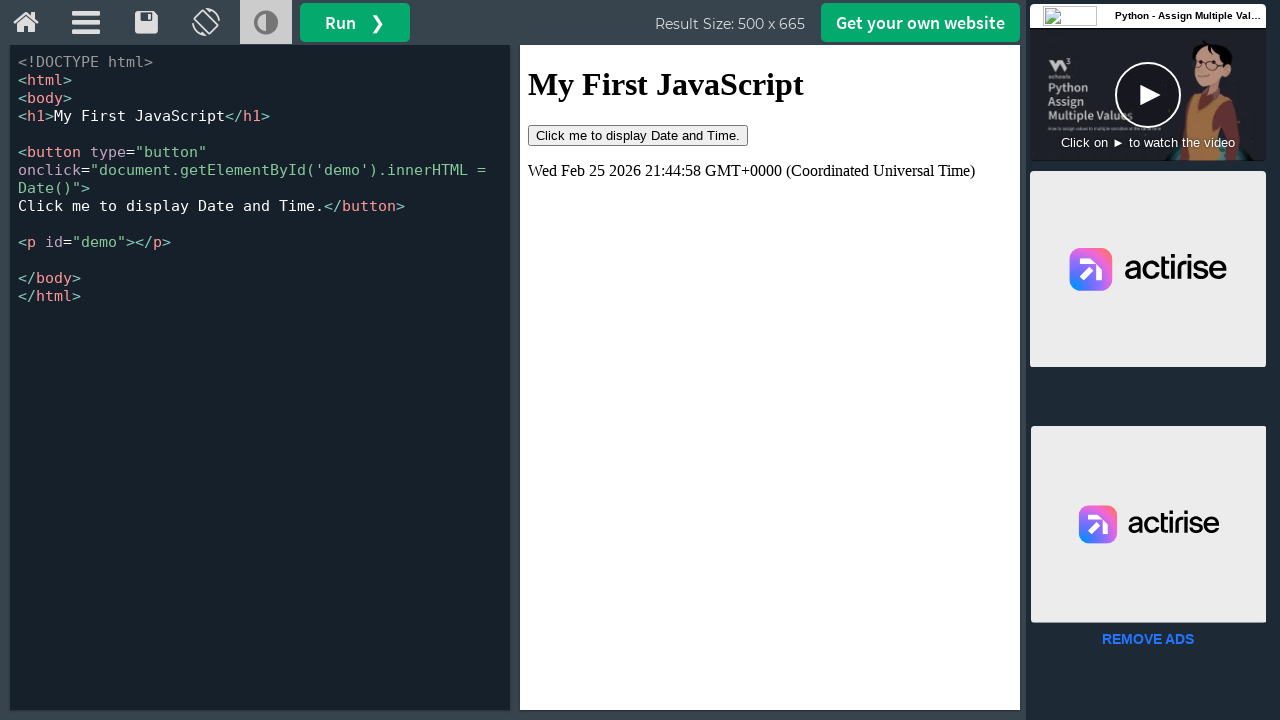